Tests un-marking todo items as complete by unchecking their checkboxes.

Starting URL: https://demo.playwright.dev/todomvc

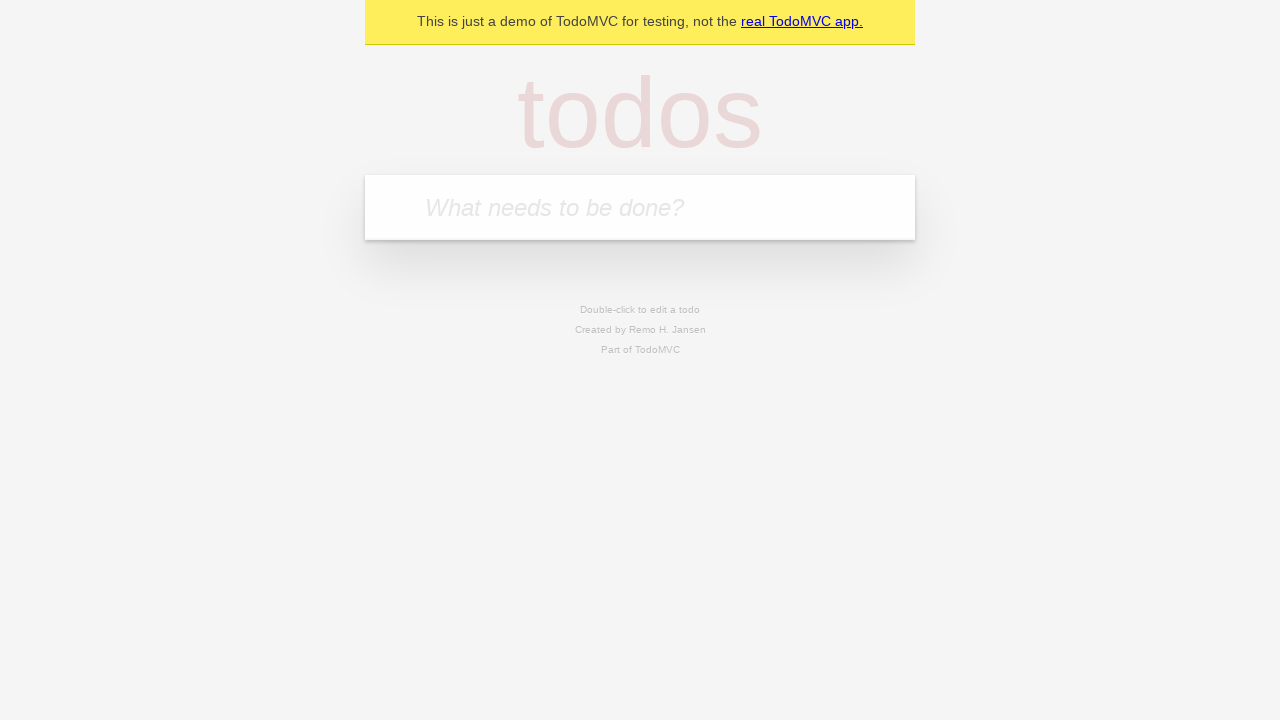

Filled todo input with 'buy some cheese' on internal:attr=[placeholder="What needs to be done?"i]
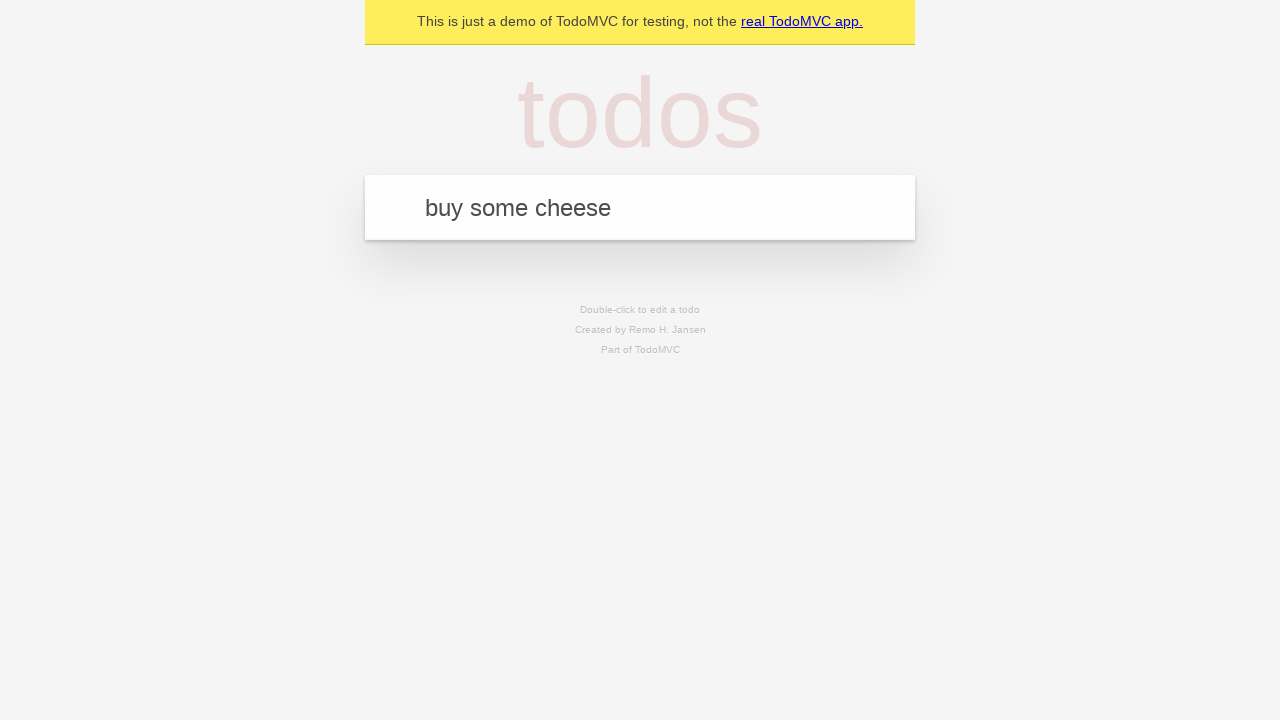

Pressed Enter to create first todo item on internal:attr=[placeholder="What needs to be done?"i]
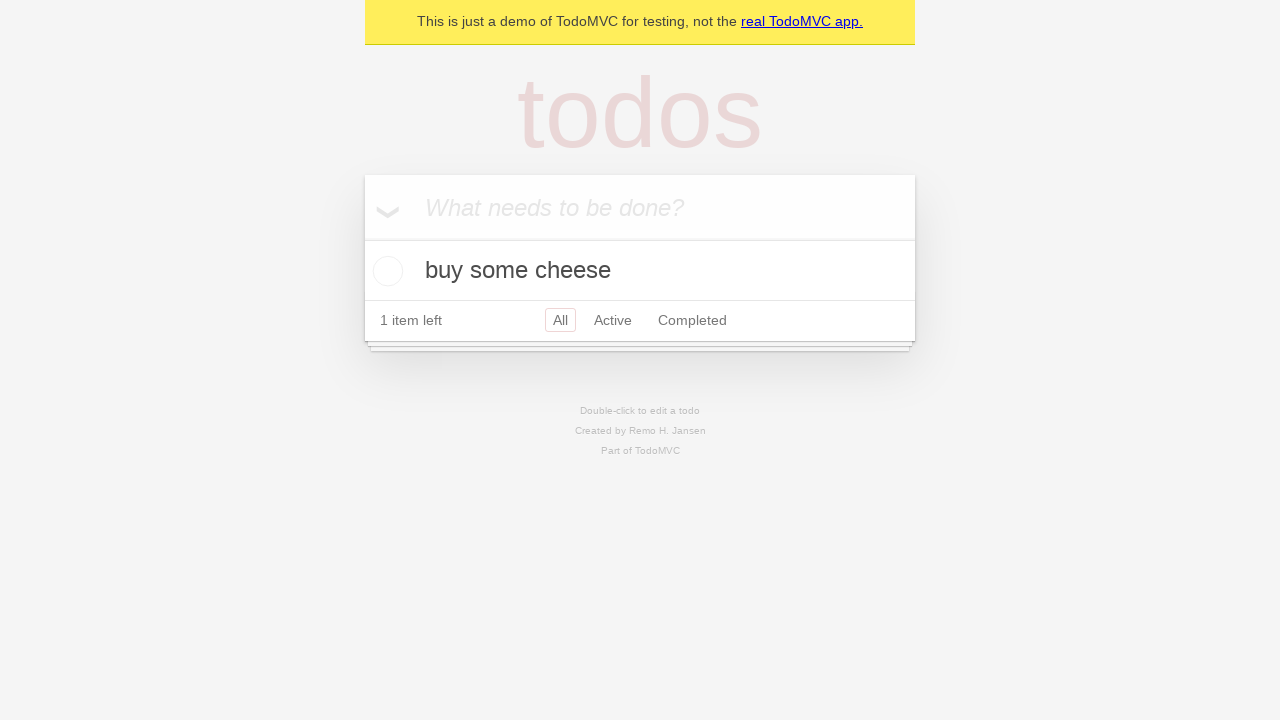

Filled todo input with 'feed the cat' on internal:attr=[placeholder="What needs to be done?"i]
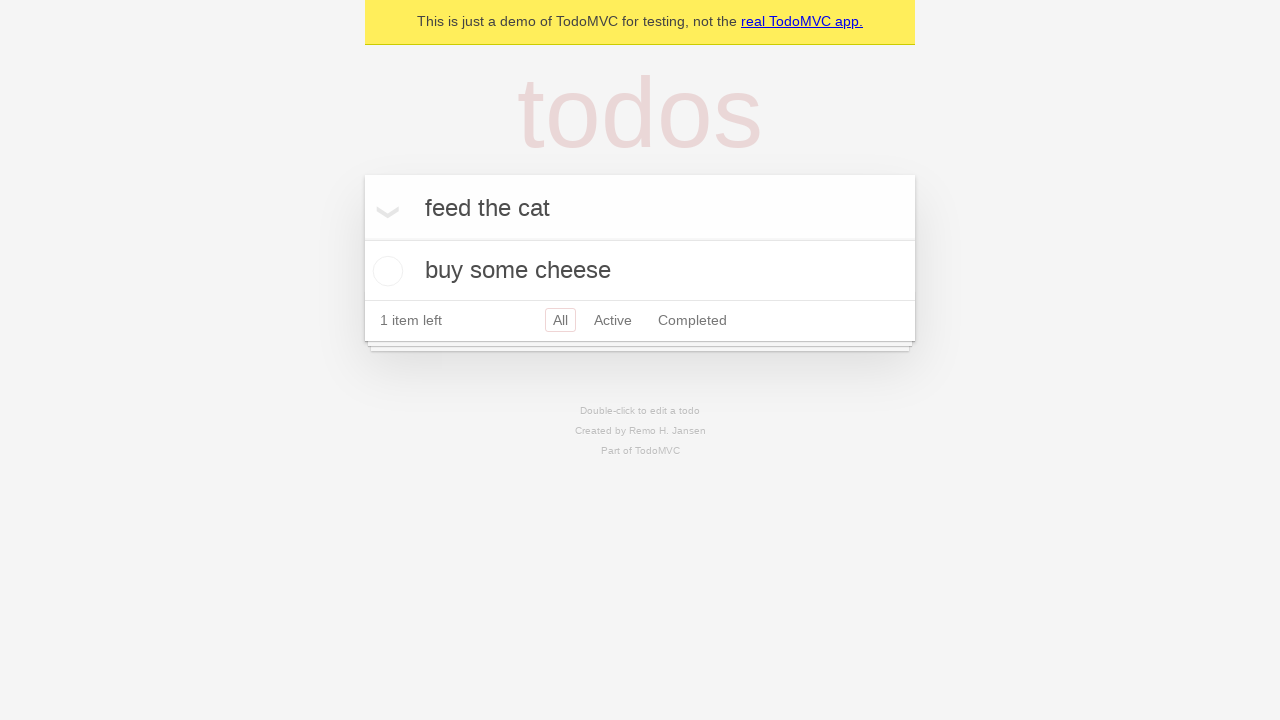

Pressed Enter to create second todo item on internal:attr=[placeholder="What needs to be done?"i]
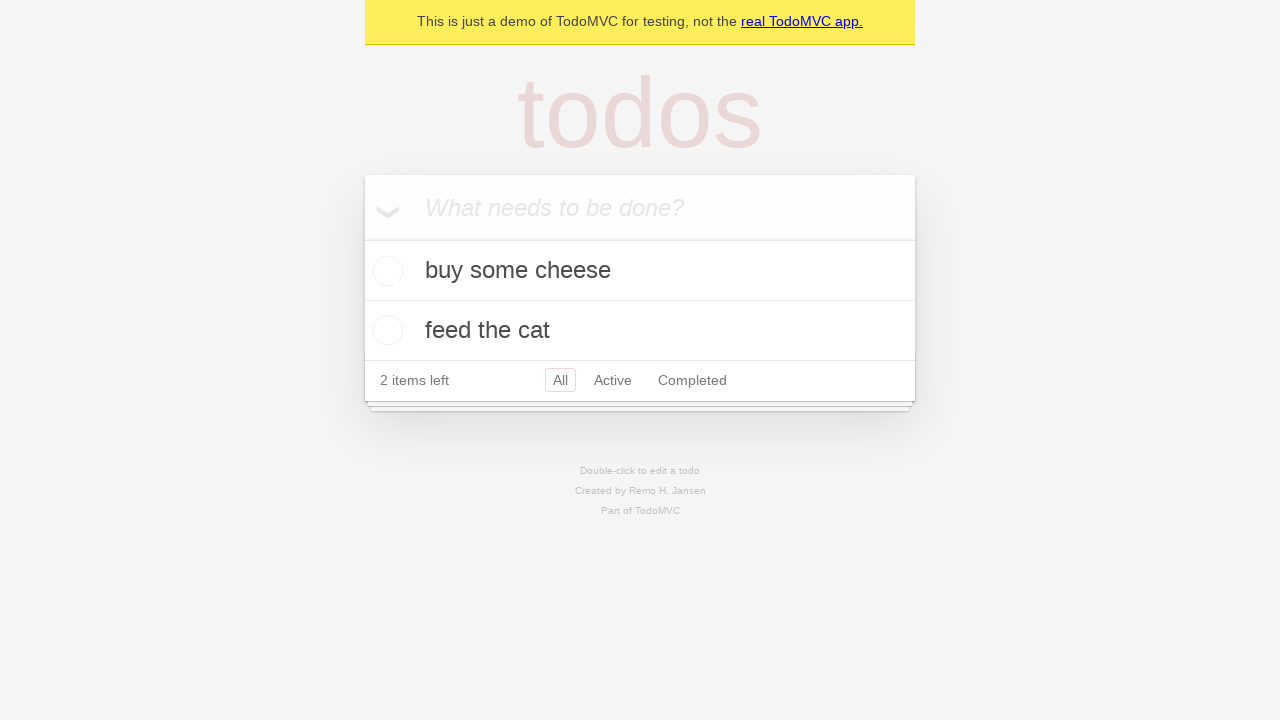

Checked the first todo item checkbox to mark it complete at (385, 271) on internal:testid=[data-testid="todo-item"s] >> nth=0 >> internal:role=checkbox
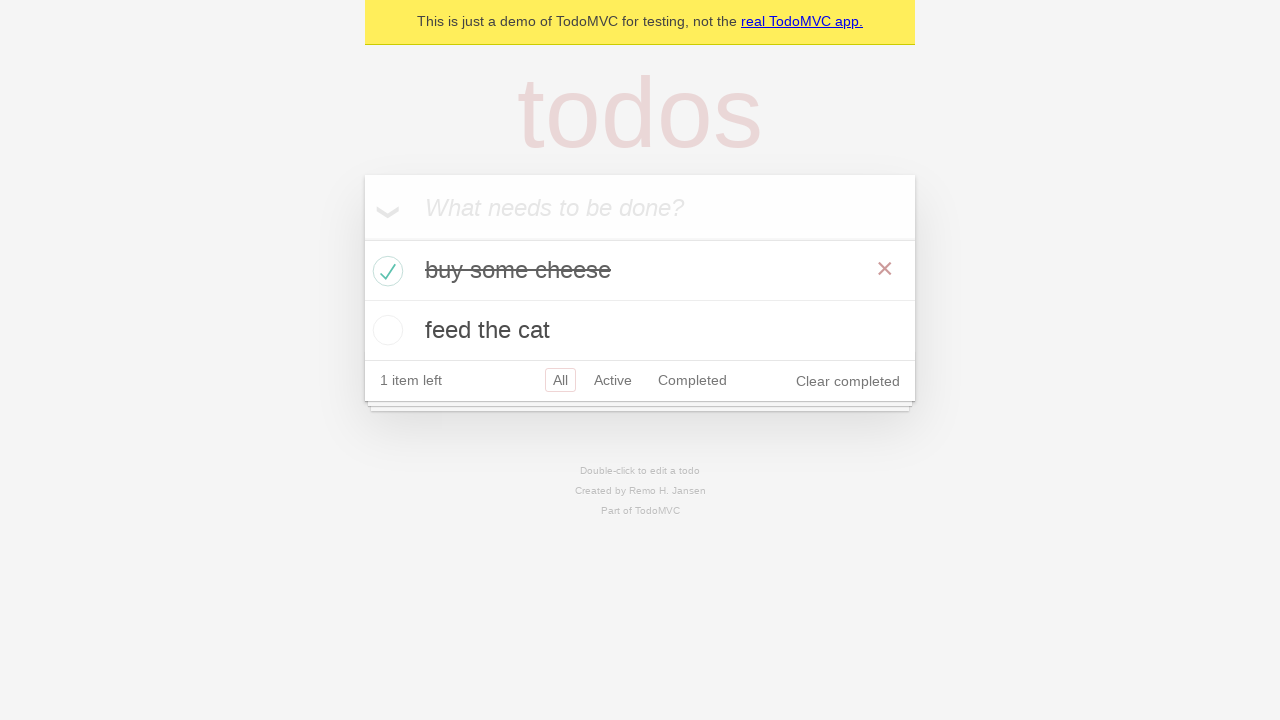

Unchecked the first todo item checkbox to mark it incomplete at (385, 271) on internal:testid=[data-testid="todo-item"s] >> nth=0 >> internal:role=checkbox
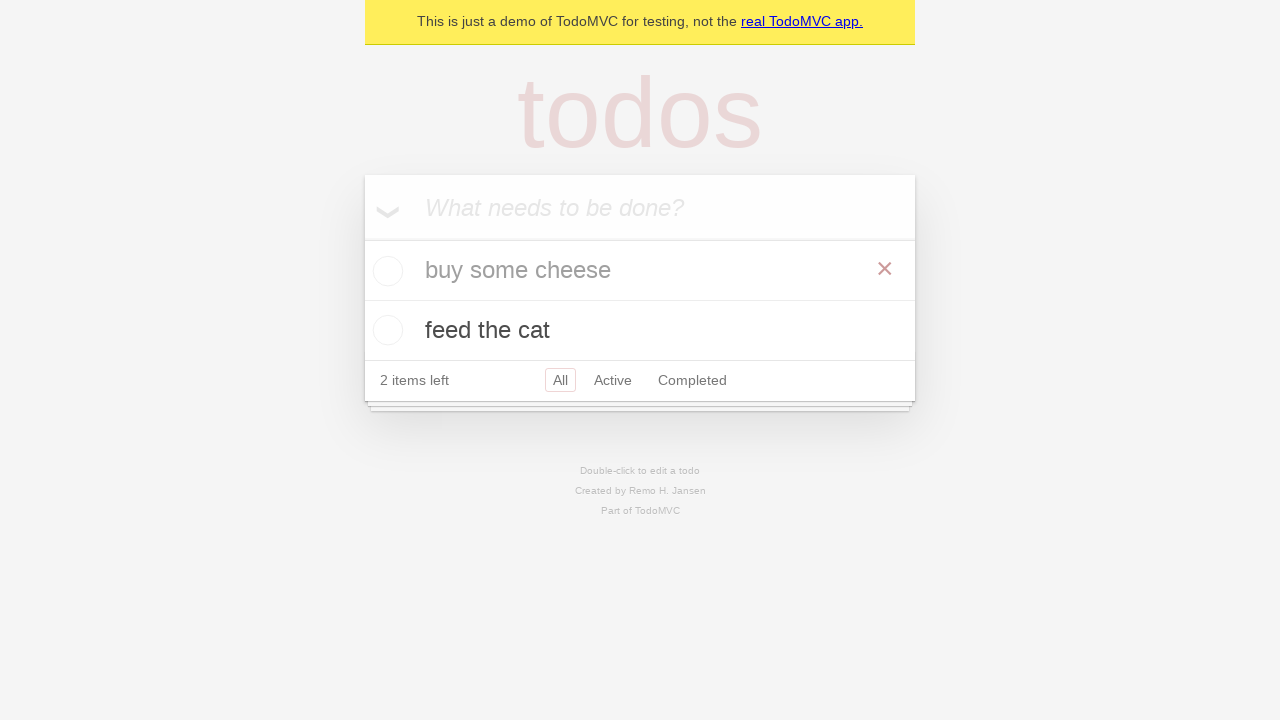

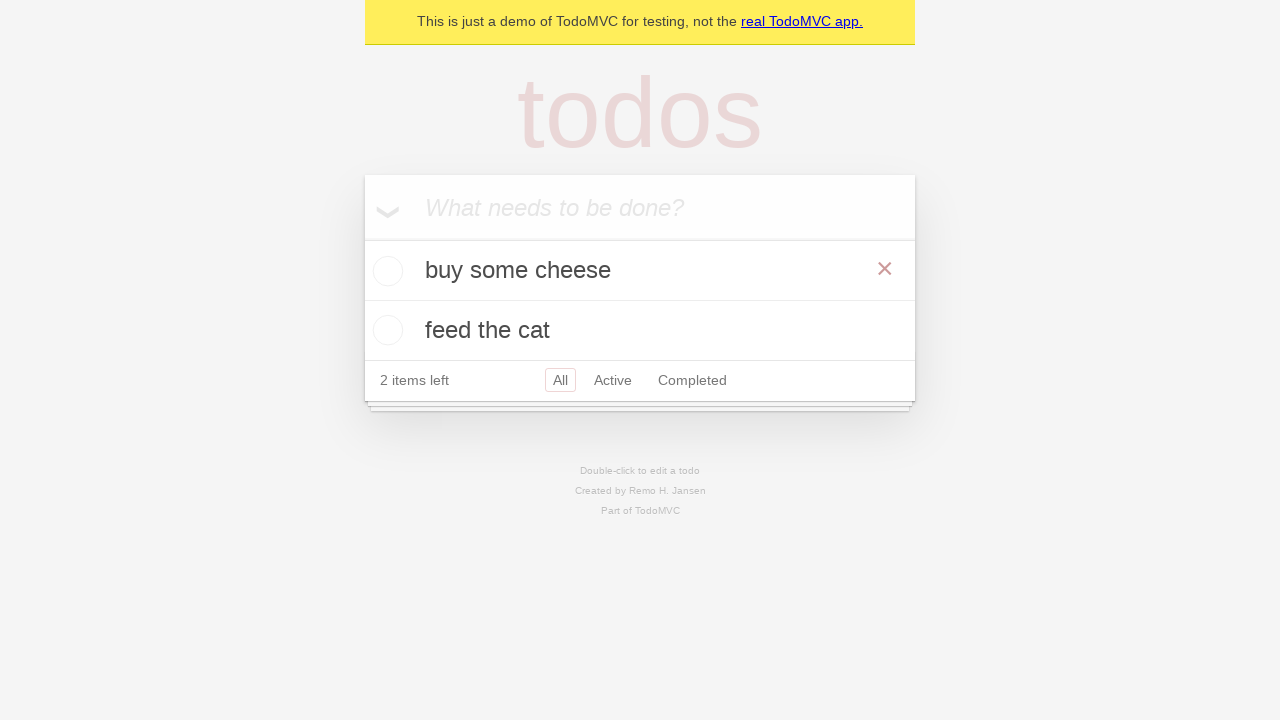